Tests autocomplete form functionality by navigating to the autocomplete page and filling in various address fields including street address, city, state, zip code, and country

Starting URL: https://formy-project.herokuapp.com/

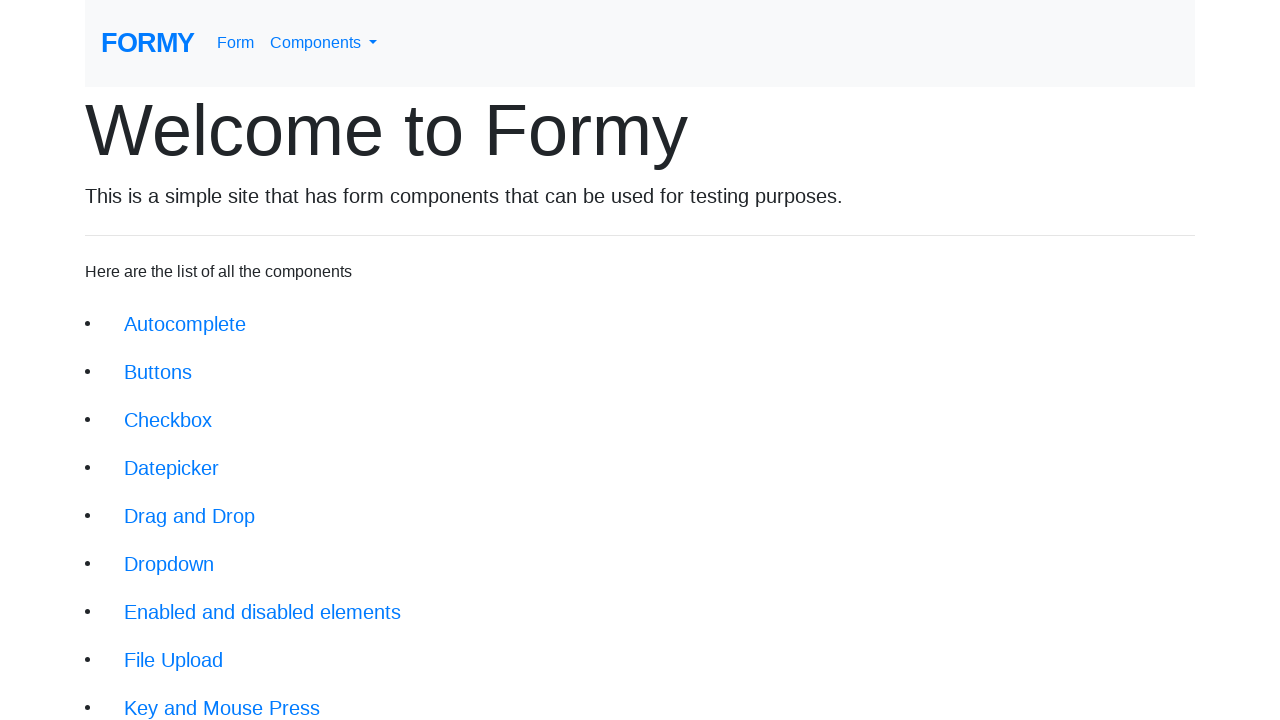

Clicked on the autocomplete link at (185, 324) on xpath=/html/body/div/div/li[1]/a
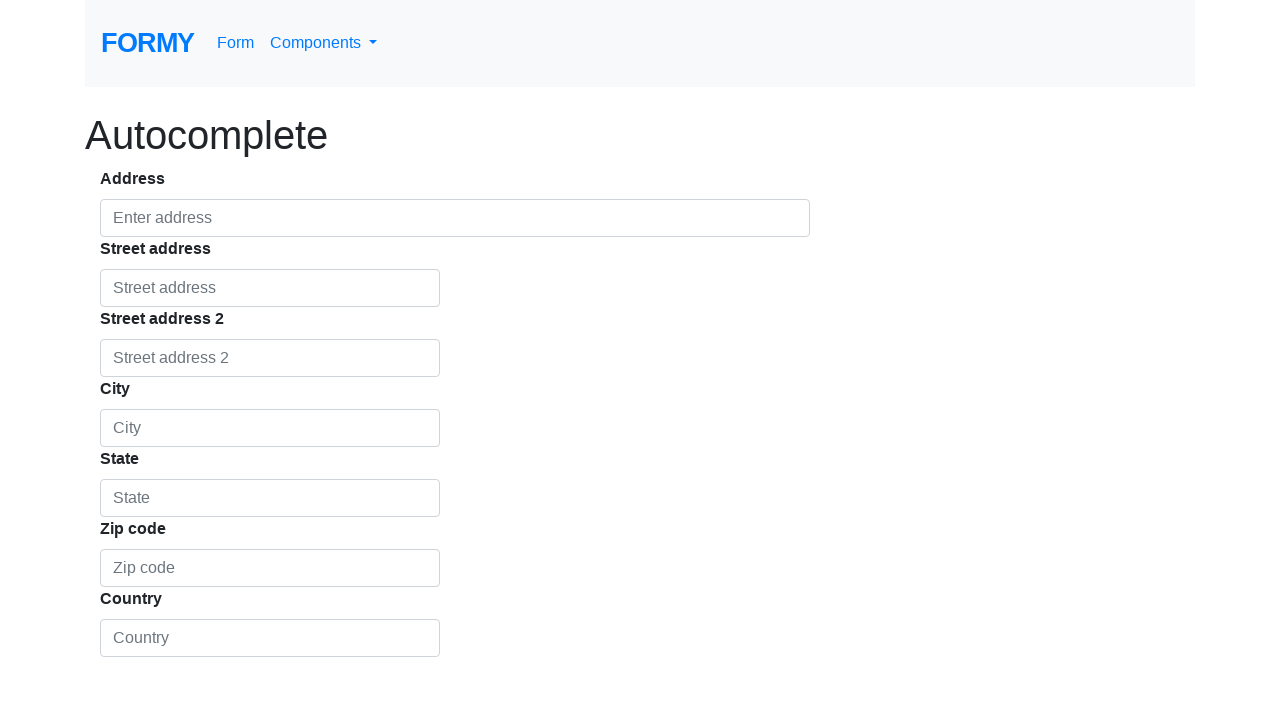

Autocomplete form loaded
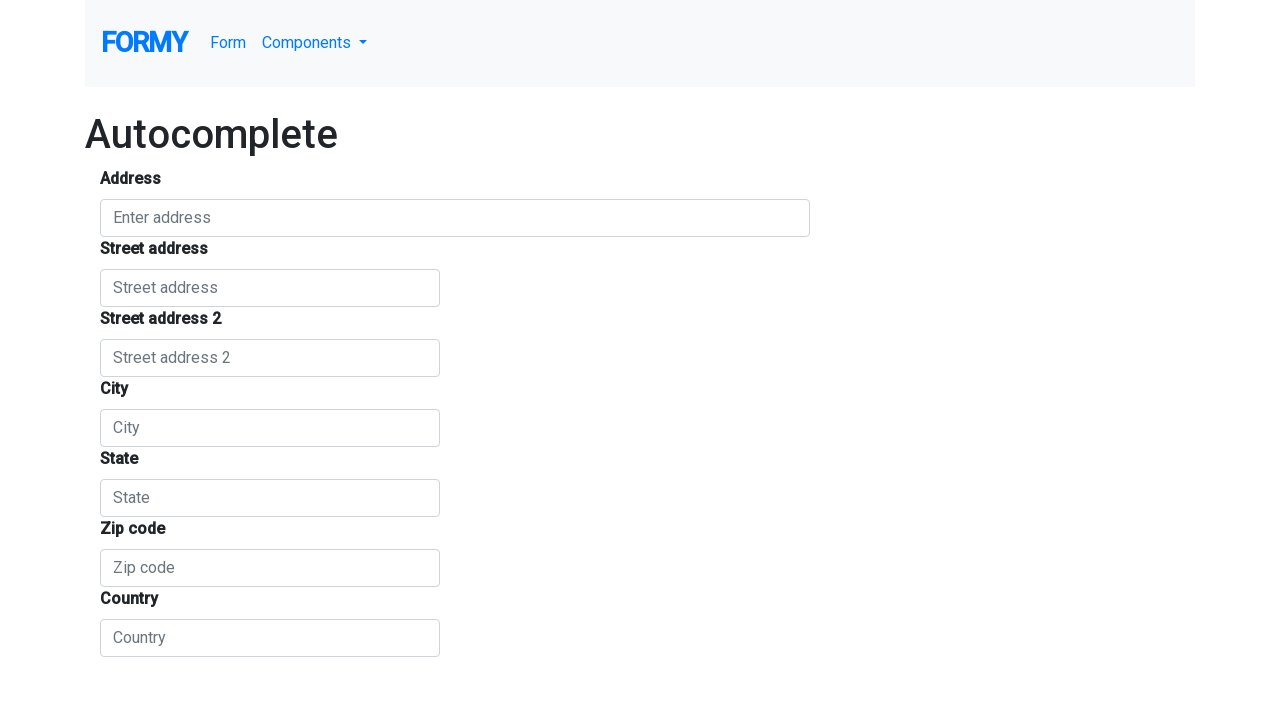

Filled autocomplete address field with '82A, Arafanagar' on #autocomplete
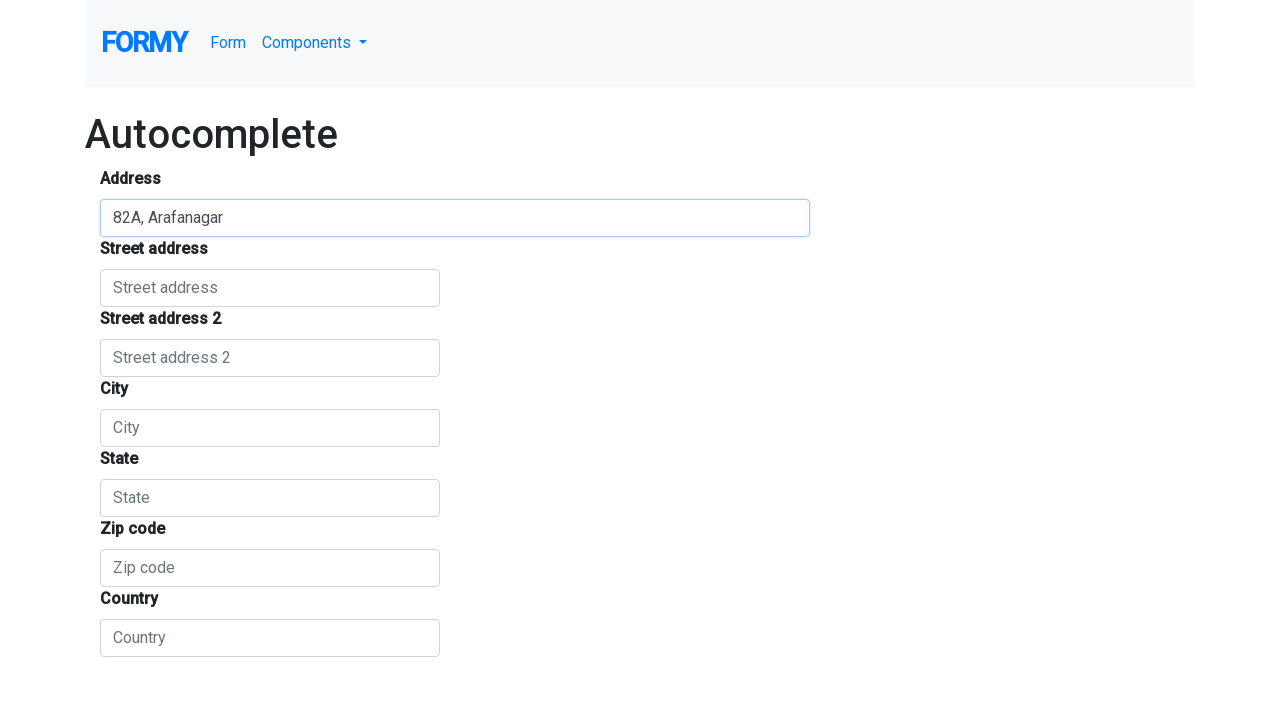

Filled street address field with 'street1' on input[placeholder='Street address']
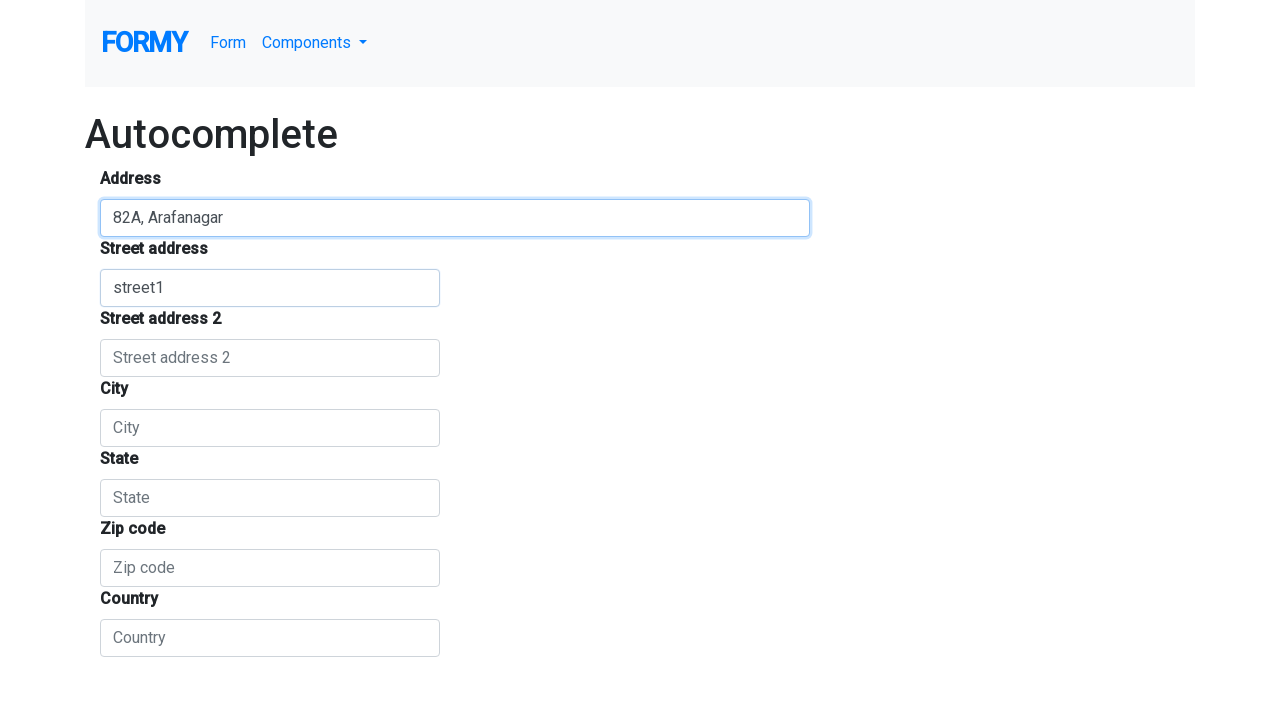

Filled street address 2 field with 'south kalamasseri, kochi' on #route
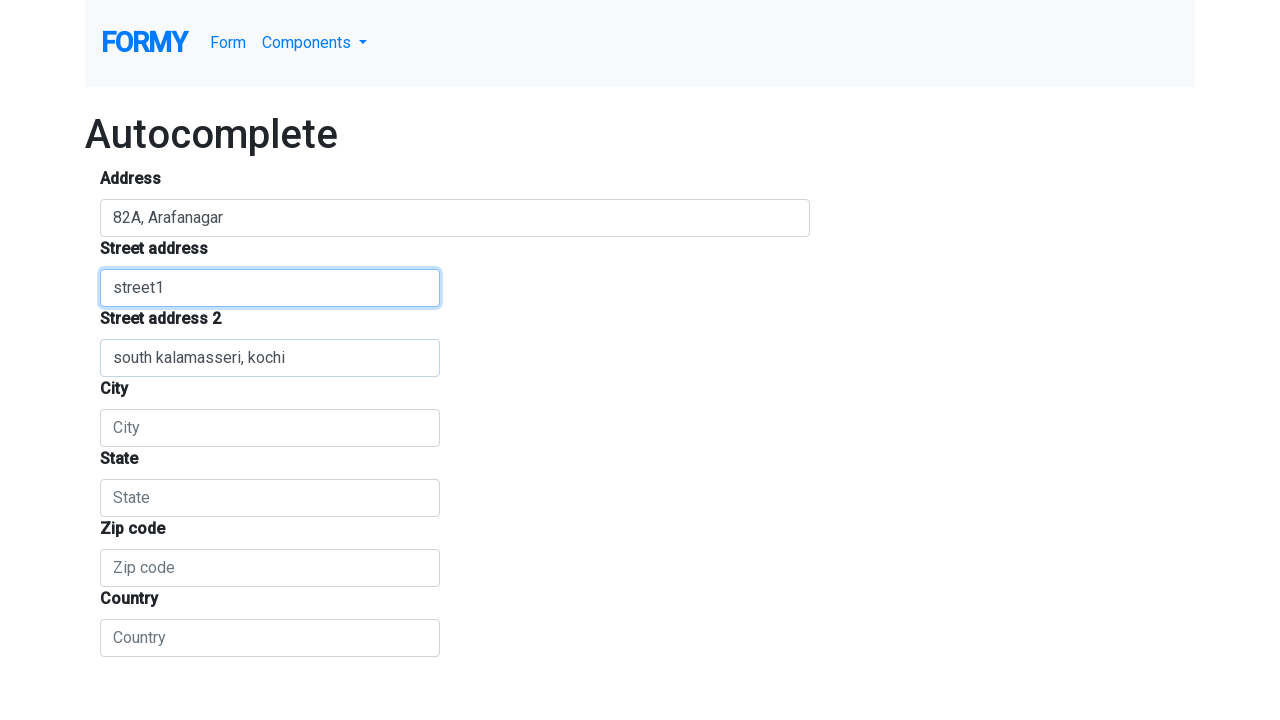

Filled city field with 'south kalamasseri' on #locality
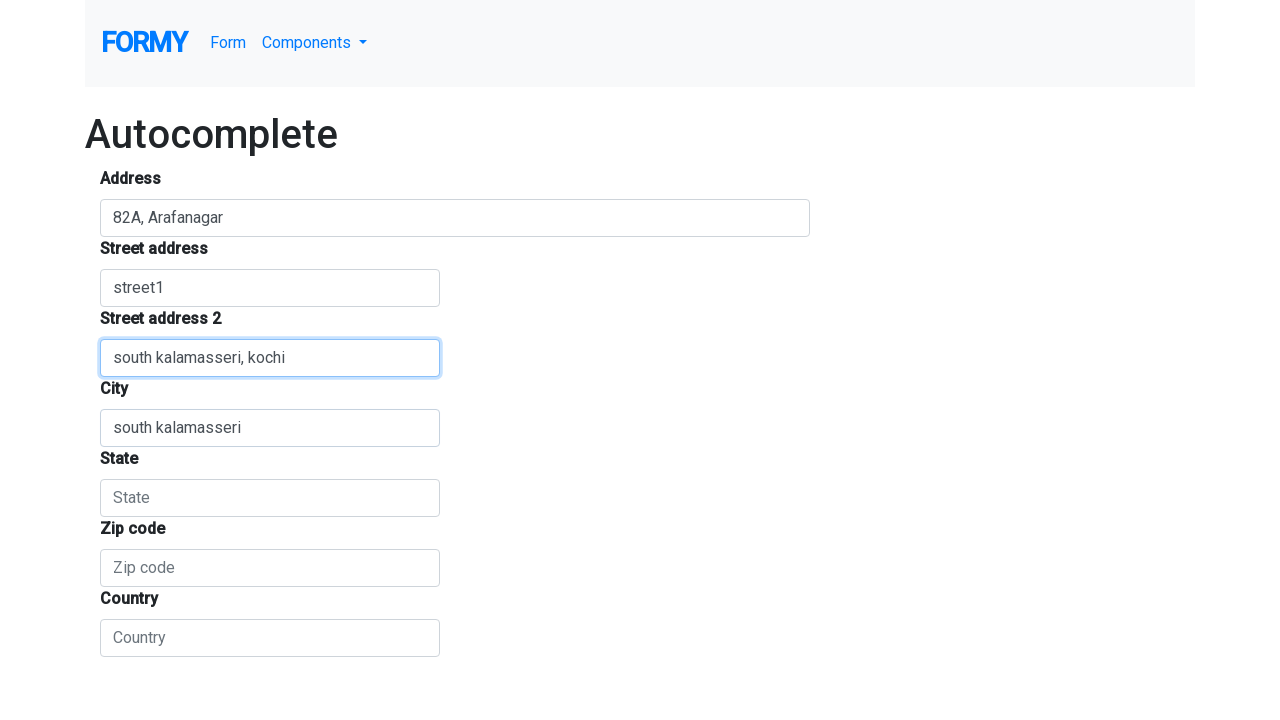

Filled state field with 'kerala' on #administrative_area_level_1
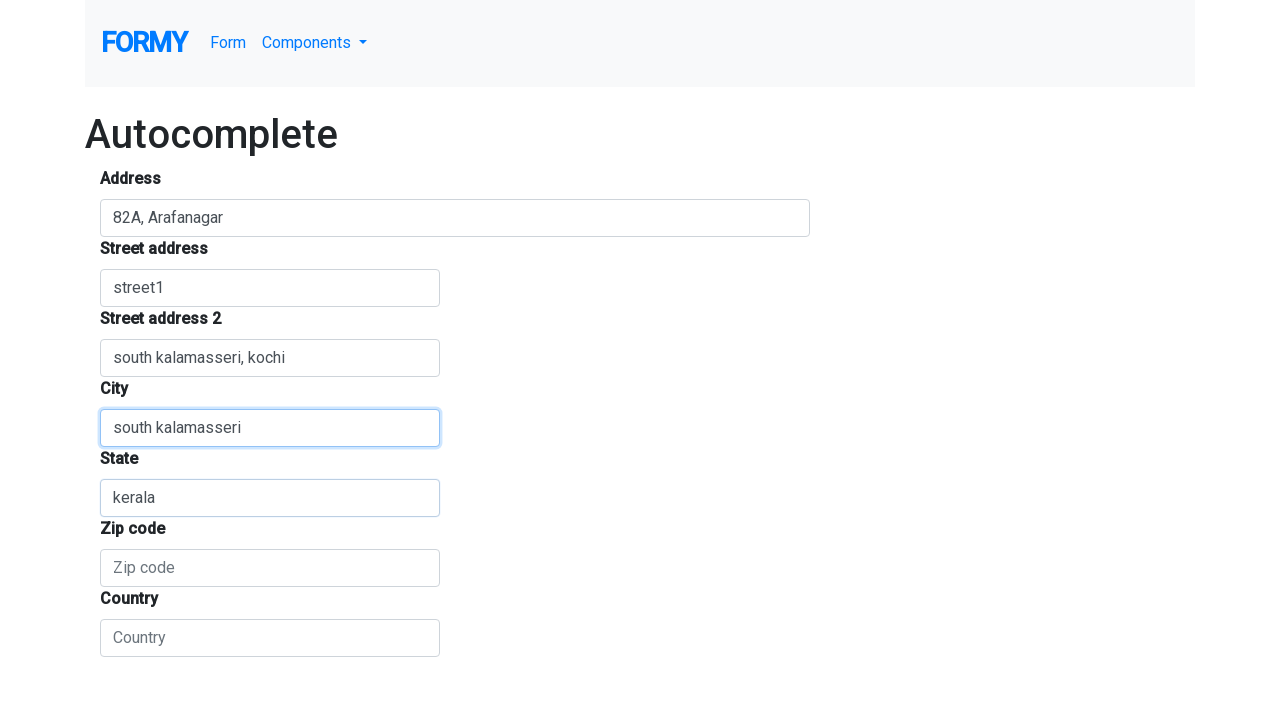

Filled zip code field with '682025' on #postal_code
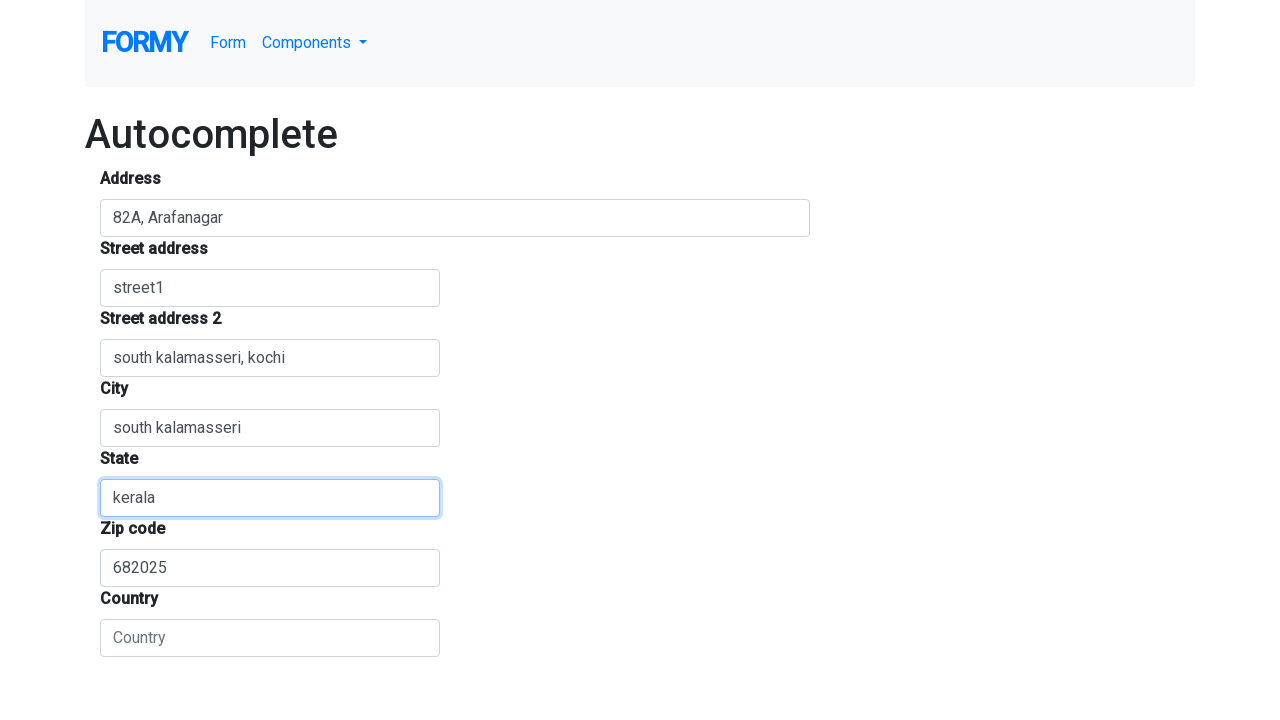

Filled country field with 'india' on #country
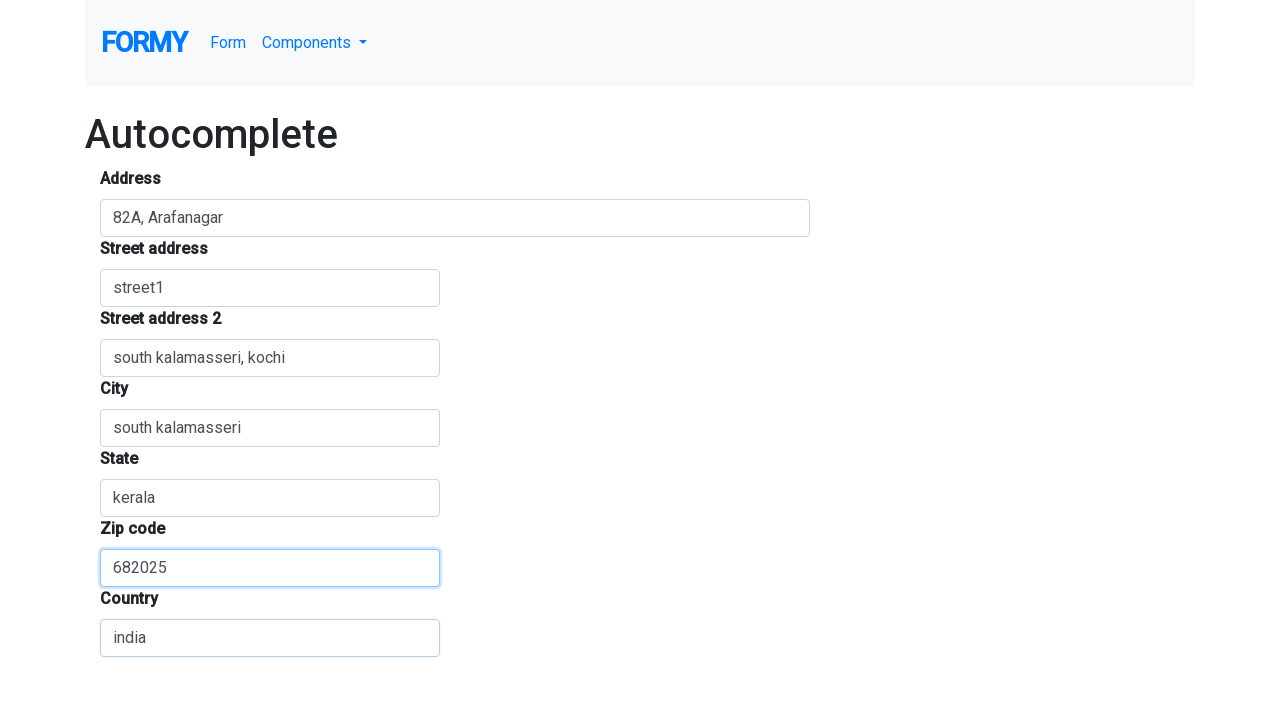

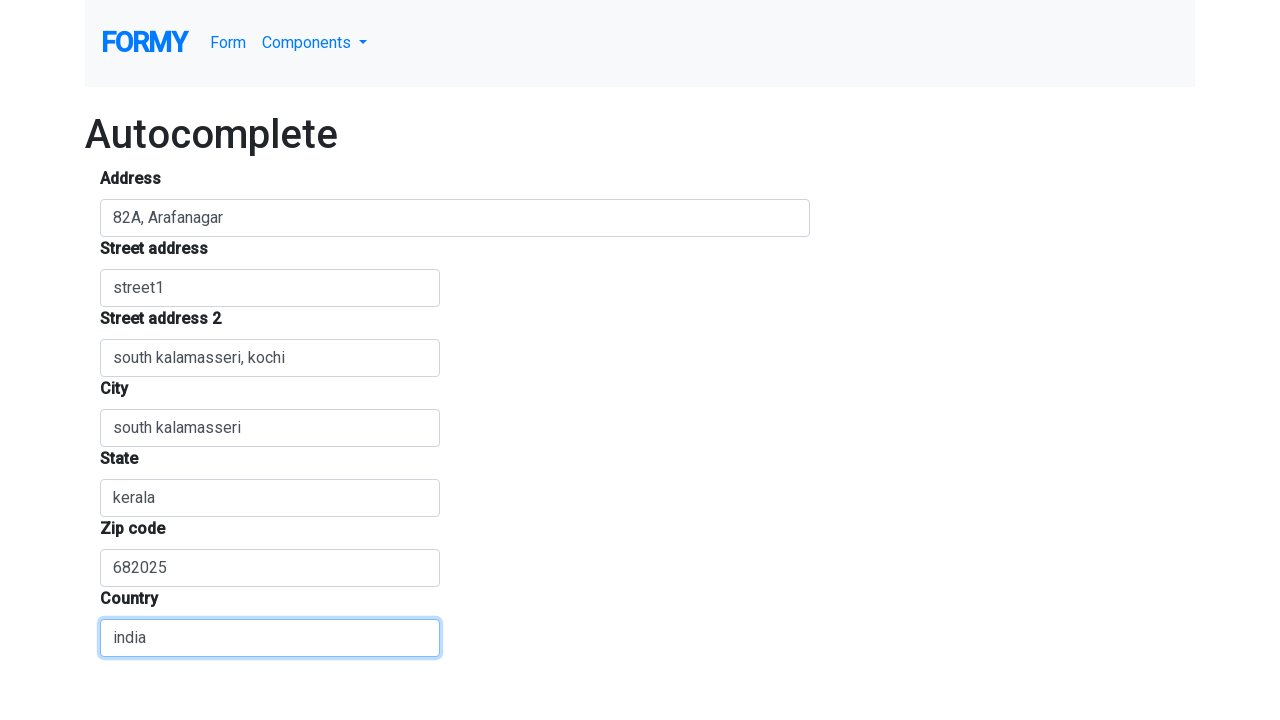